Tests the mortgage calculator by clearing the home value field and entering a new value of 10000

Starting URL: http://www.mortgagecalculator.org/

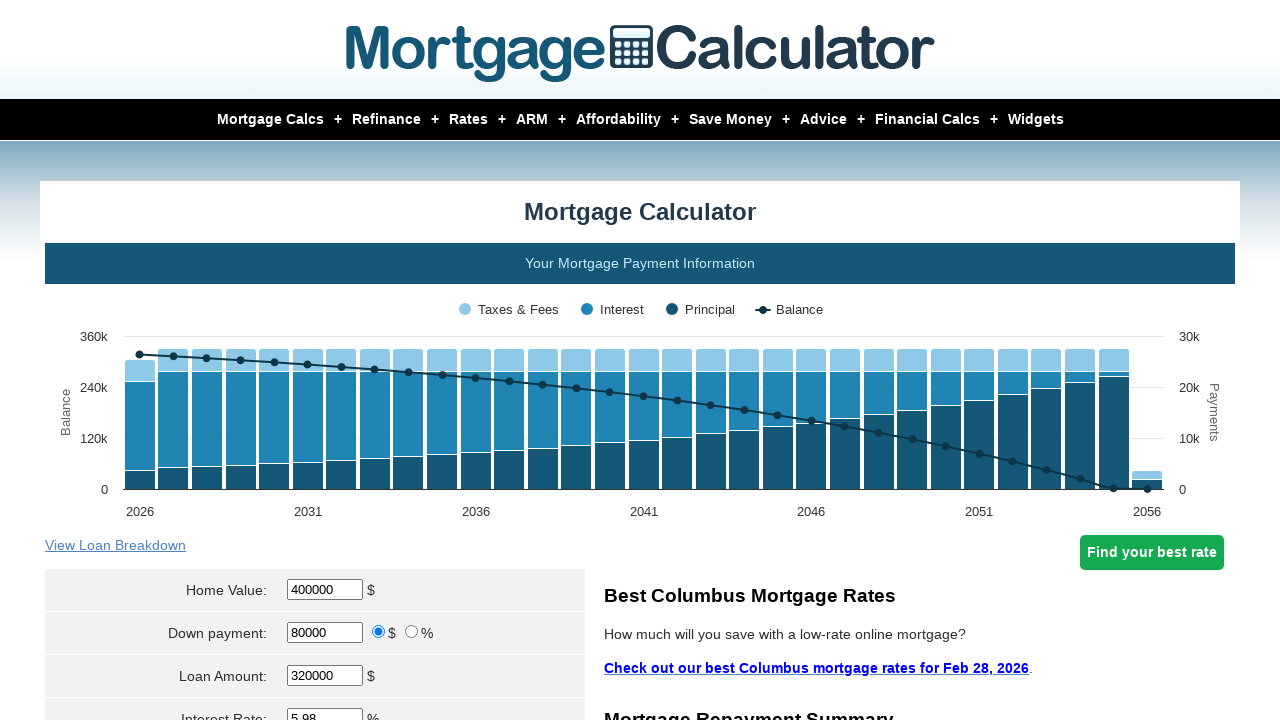

Home value input field is visible
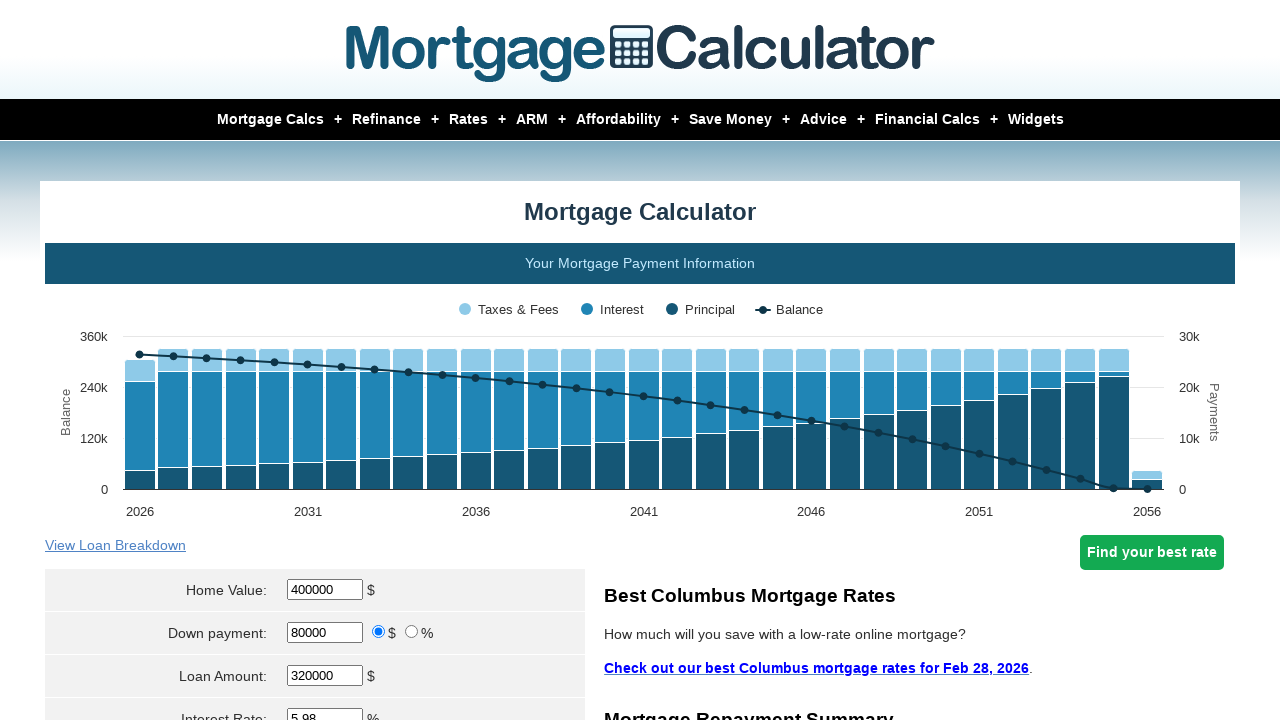

Cleared home value field and entered new value of 10000 on input[name='param[homevalue]']
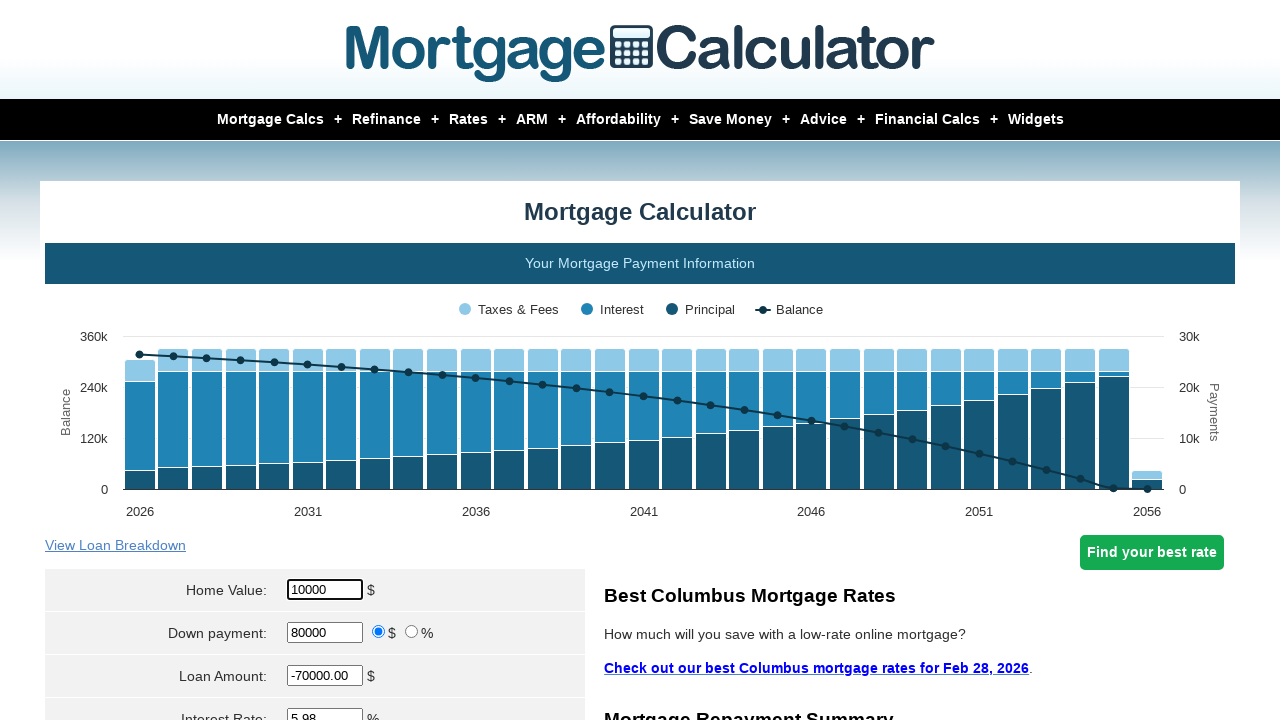

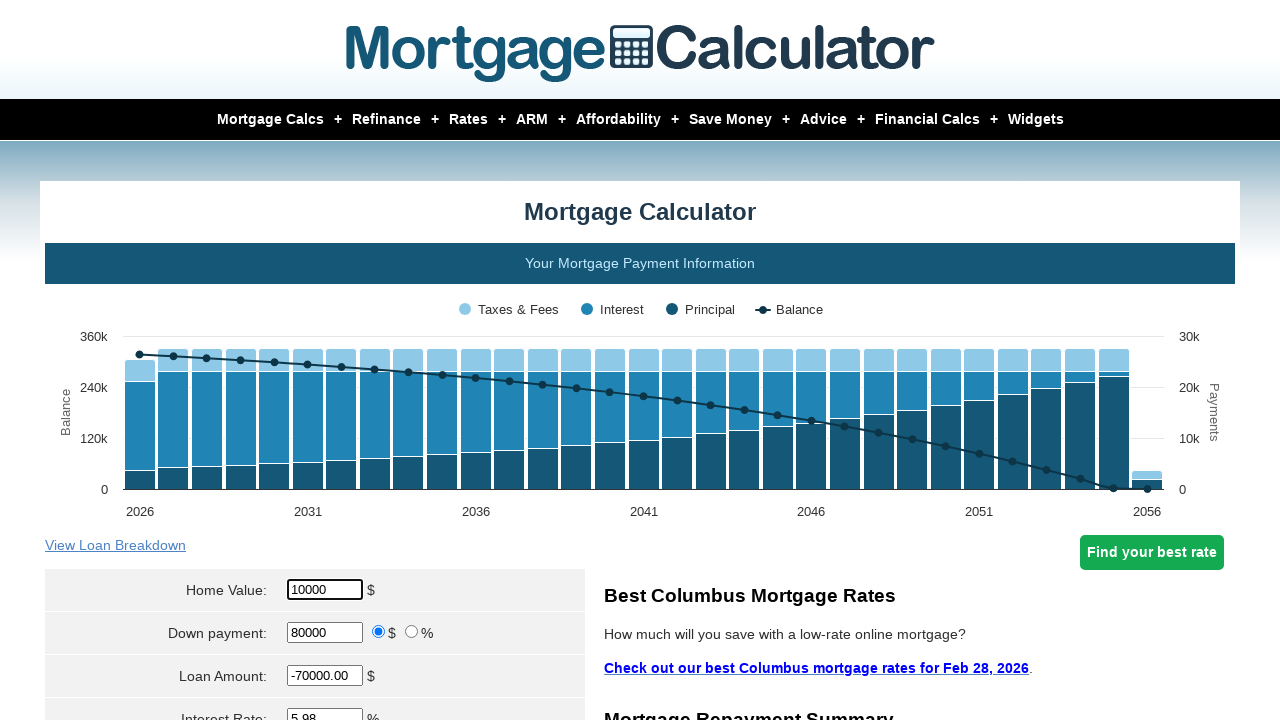